Tests that the header and paragraph text on the Disappearing Elements page match expected values

Starting URL: https://the-internet.herokuapp.com/

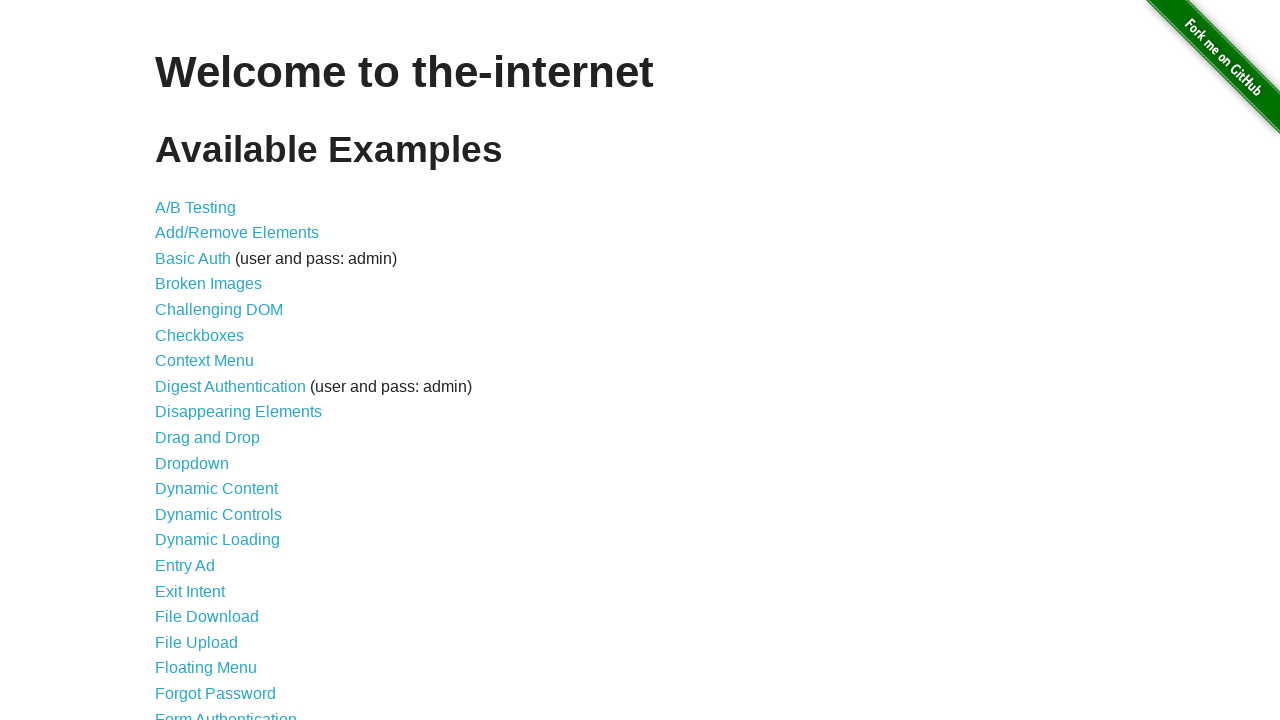

Waited for h1 selector to load on homepage
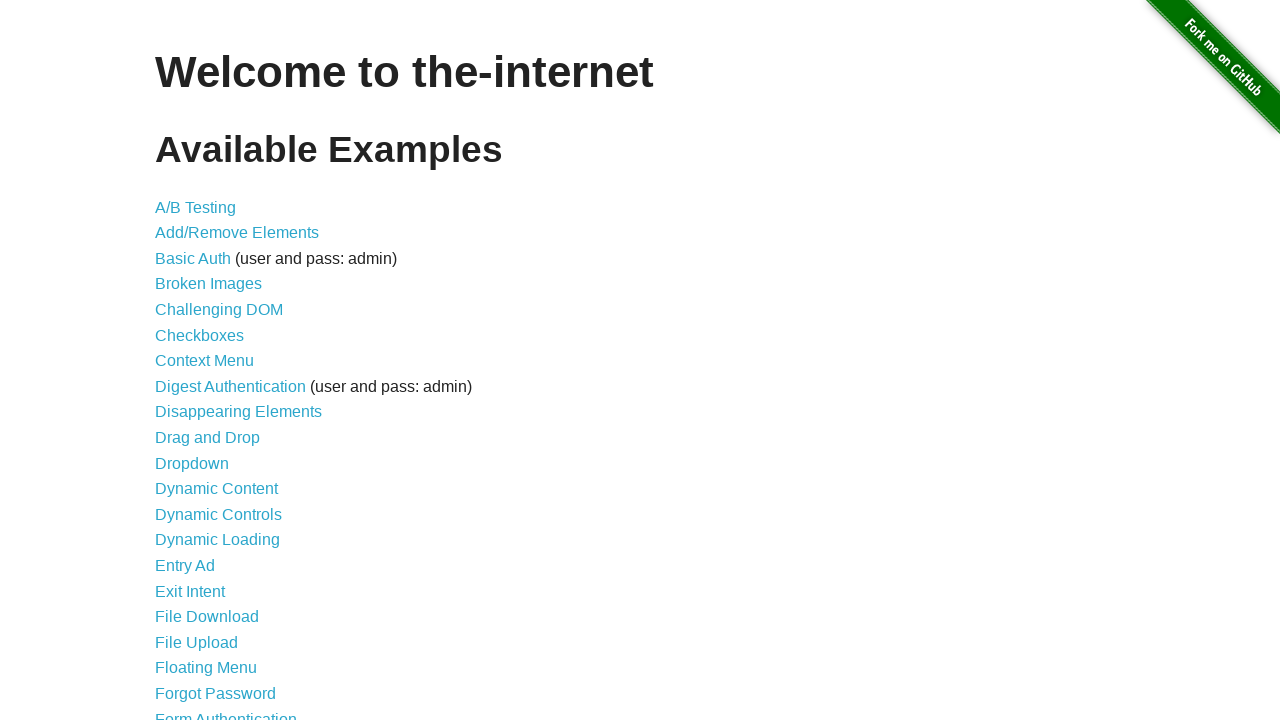

Clicked on Disappearing Elements link at (238, 412) on xpath=/html/body/div[2]/div/ul/li[9]/a
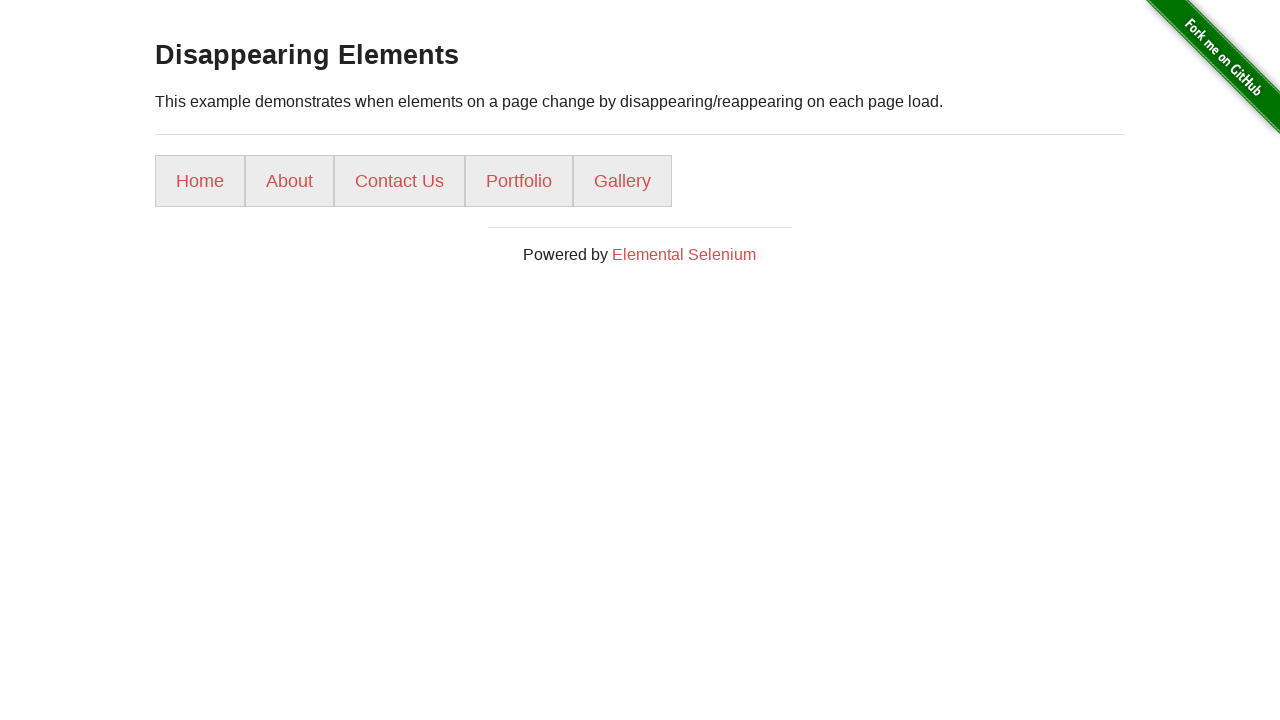

Waited for h3 header element to be present
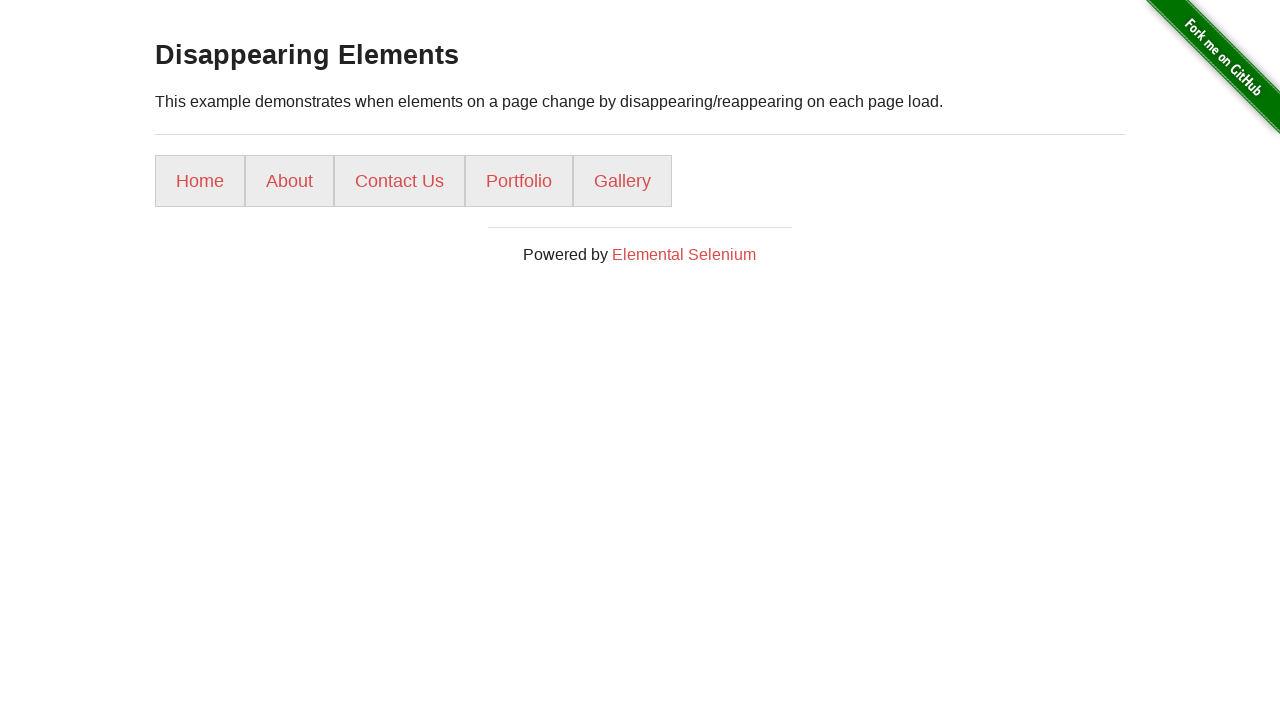

Verified header text matches 'Disappearing Elements'
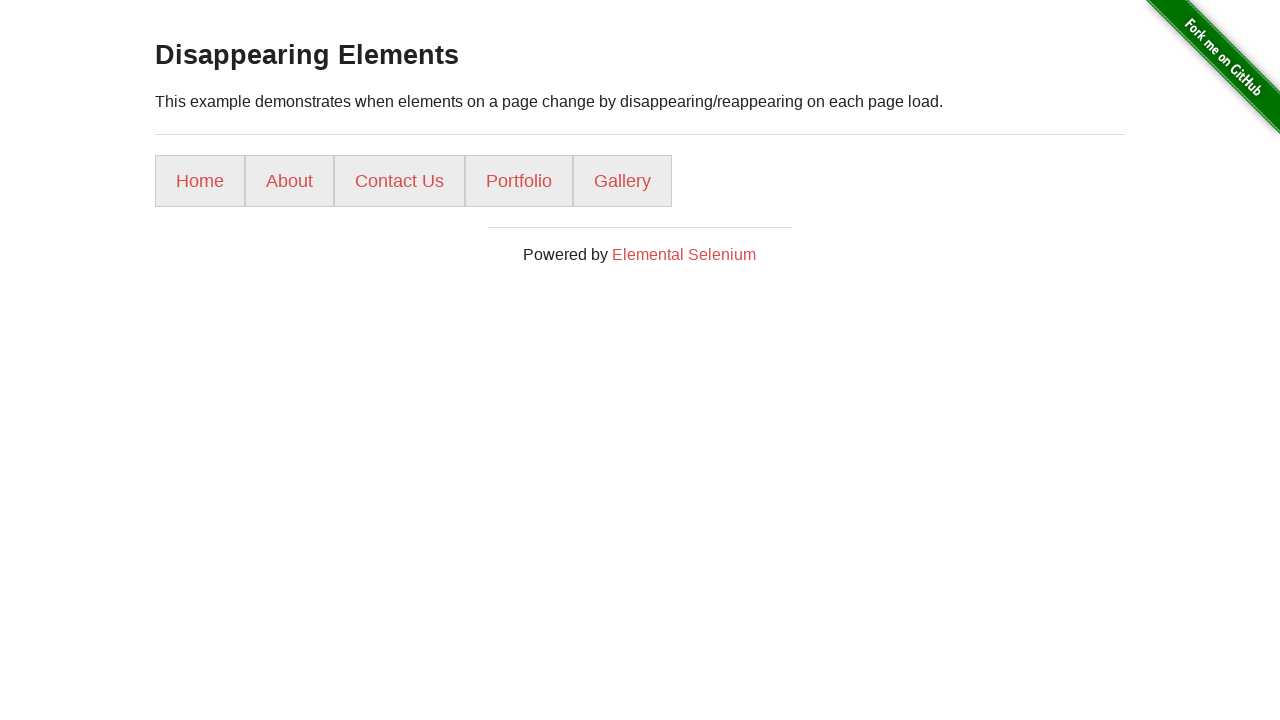

Verified paragraph text matches expected content about disappearing/reappearing elements
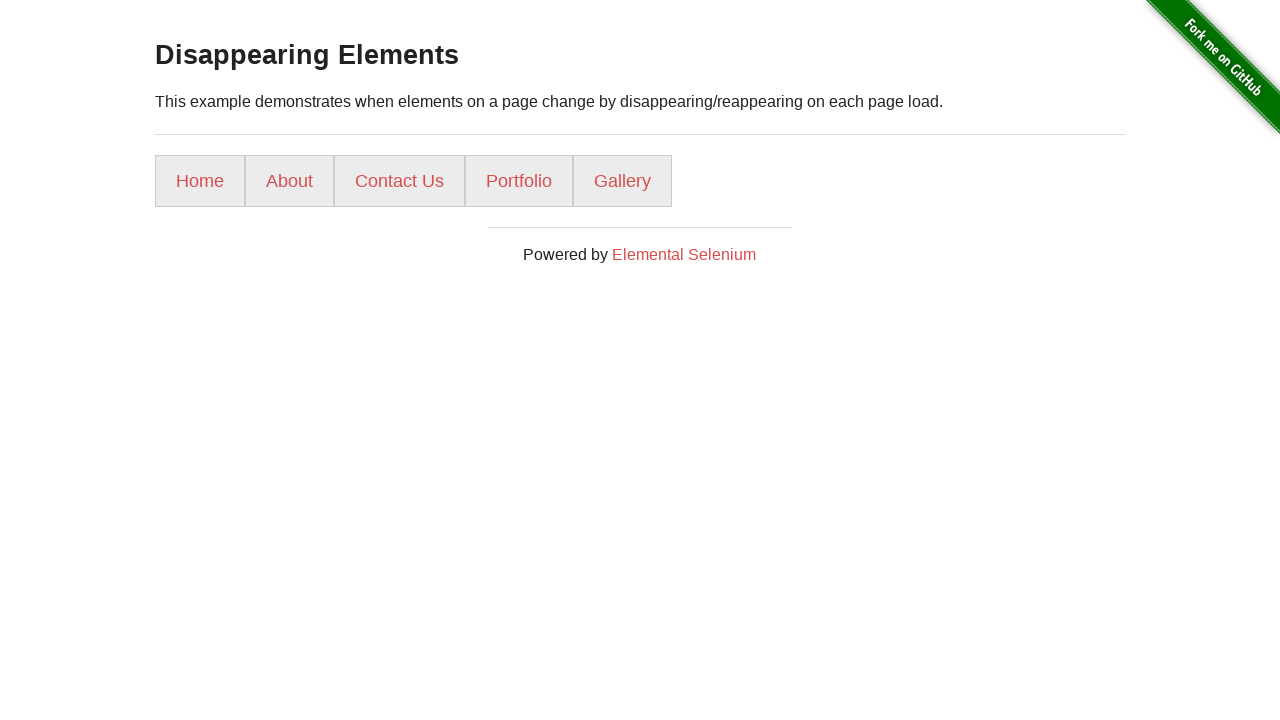

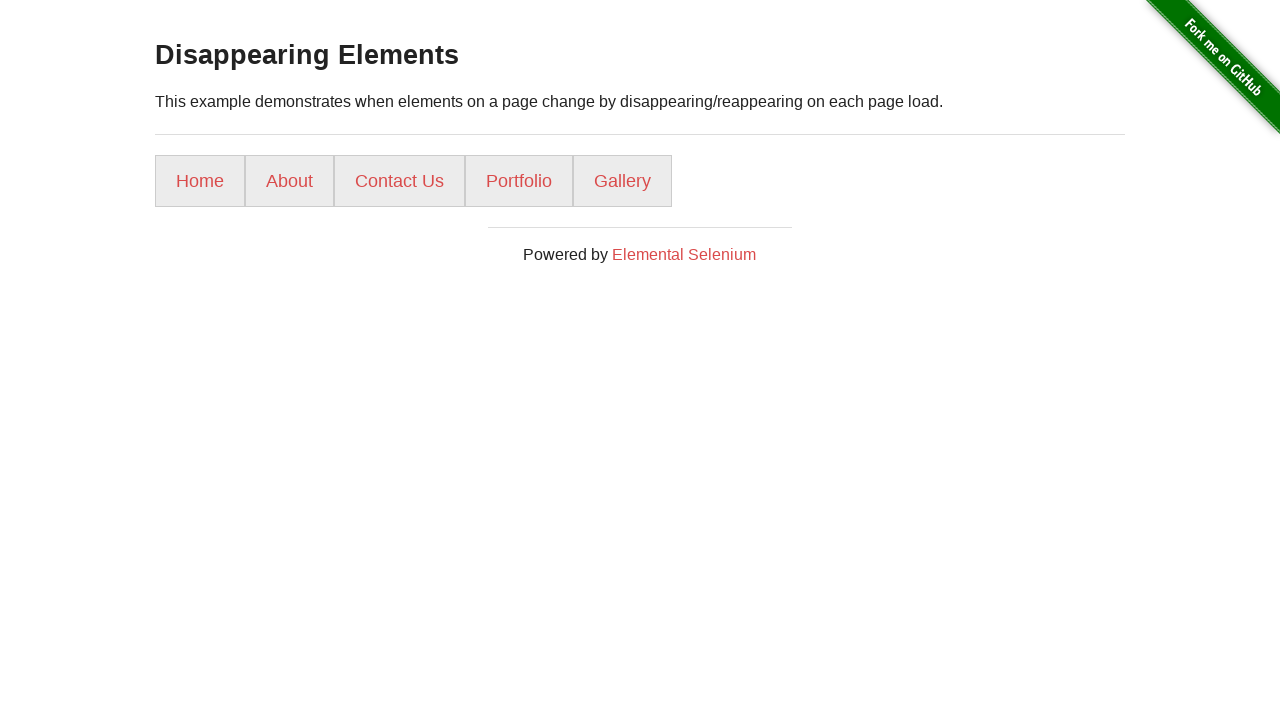